Tests product registration form by filling in all required fields including personal information, product details, and purchase information

Starting URL: https://www.extremenetworks.com/support/product-registration/

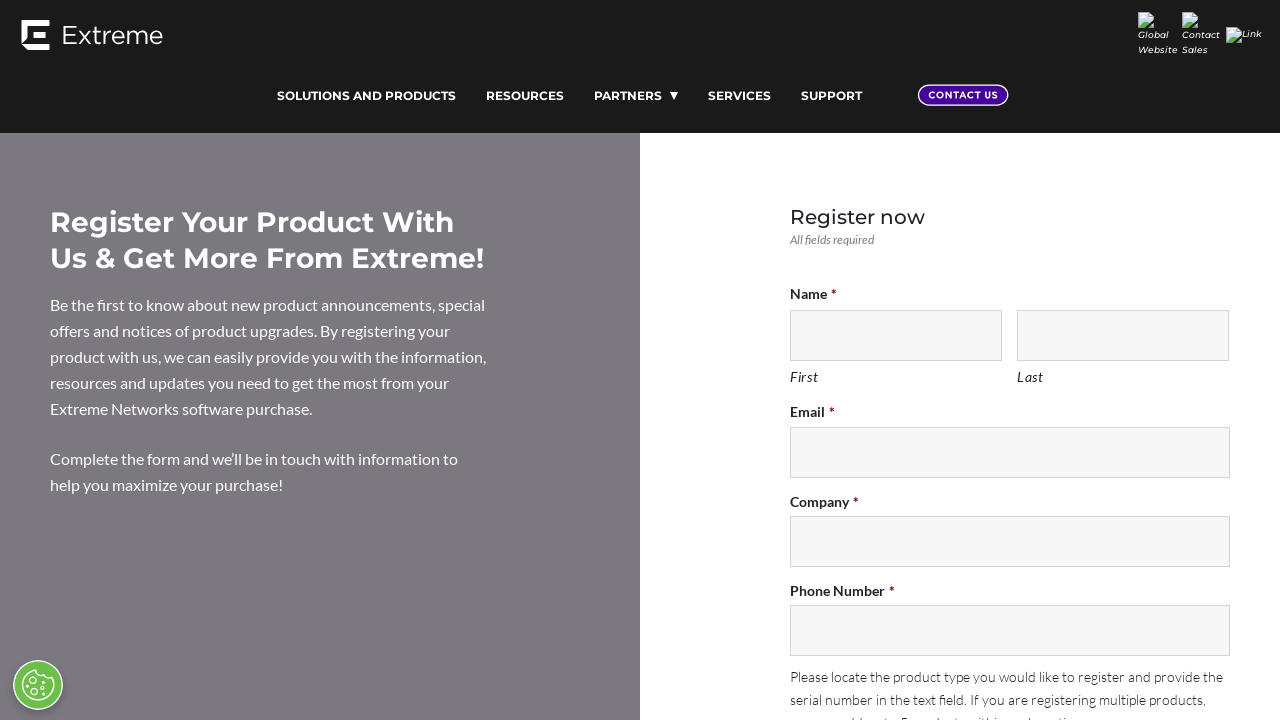

Filled first name field with 'John' on #input_2_2_3
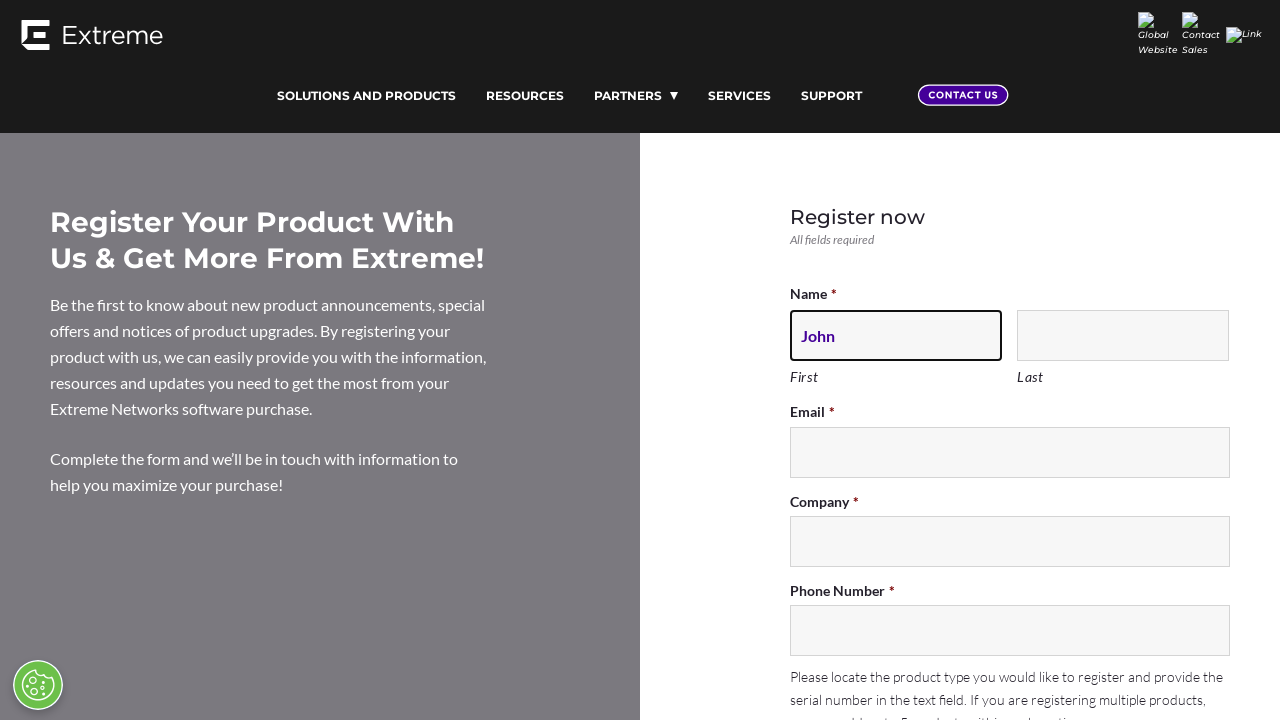

Filled last name field with 'Doe' on #input_2_2_6
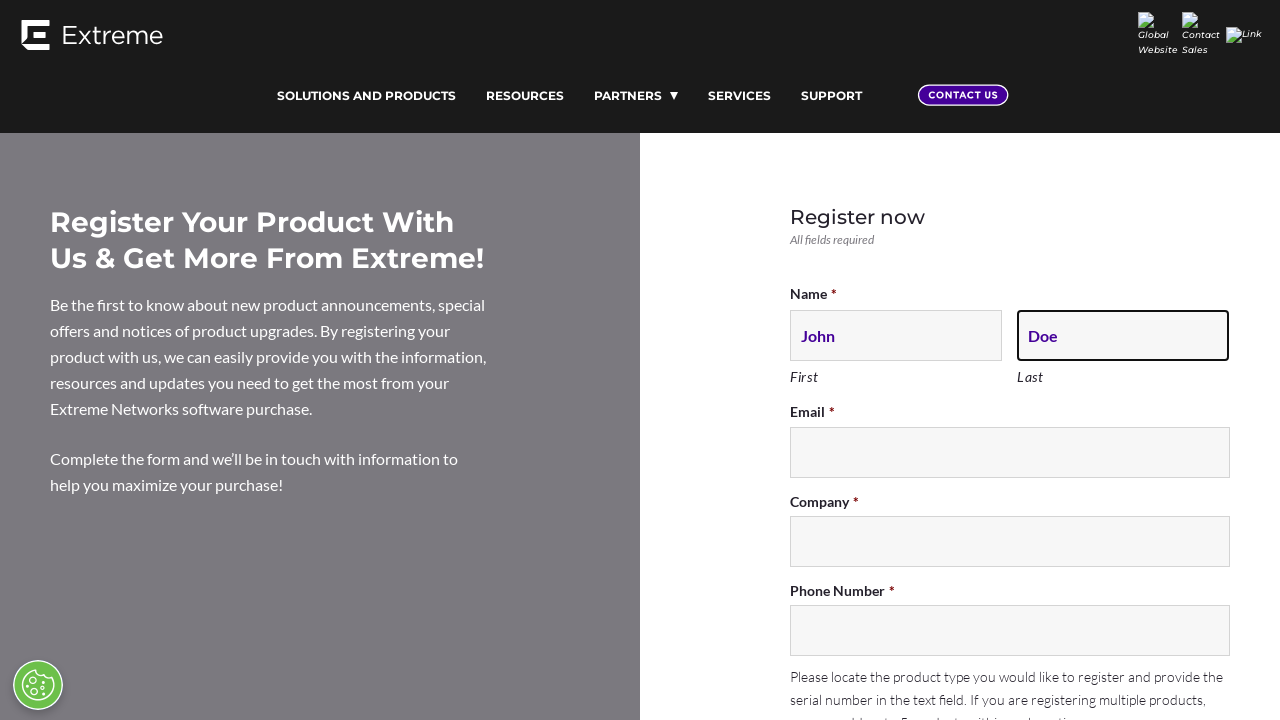

Filled email field with 'john.doe@example.com' on #input_2_3
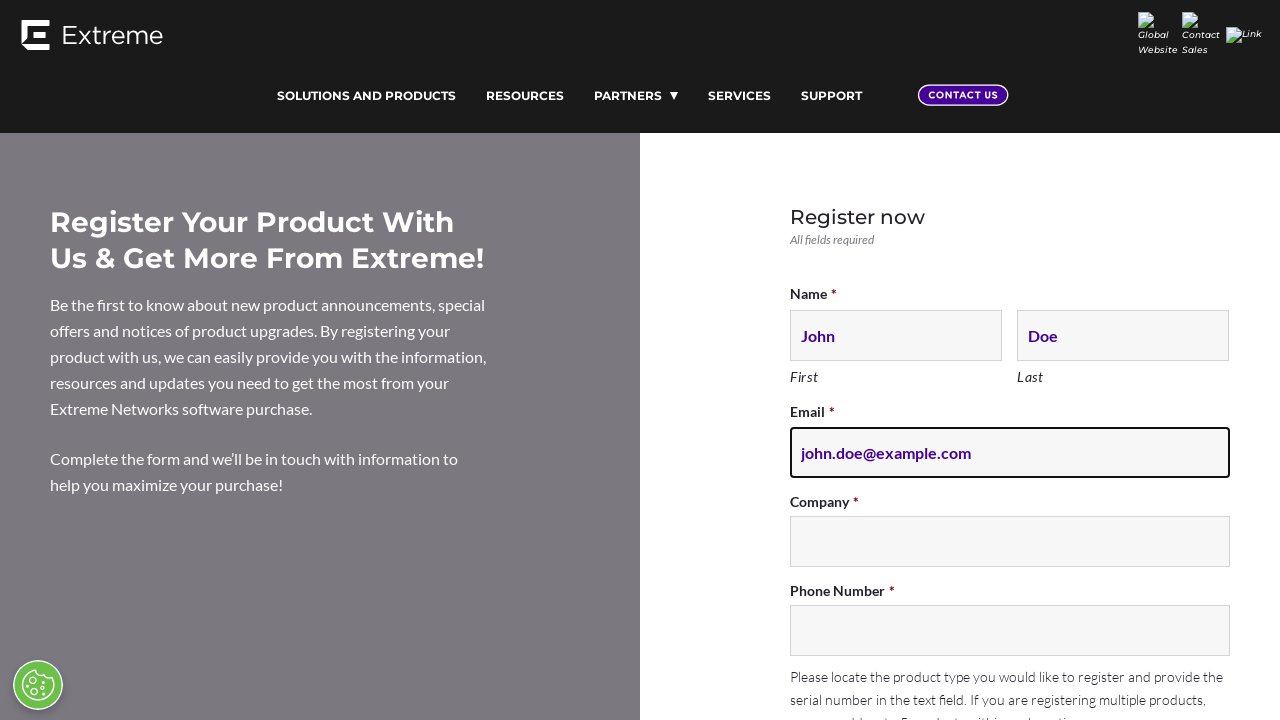

Filled company field with 'Tech Solutions Inc' on #input_2_1
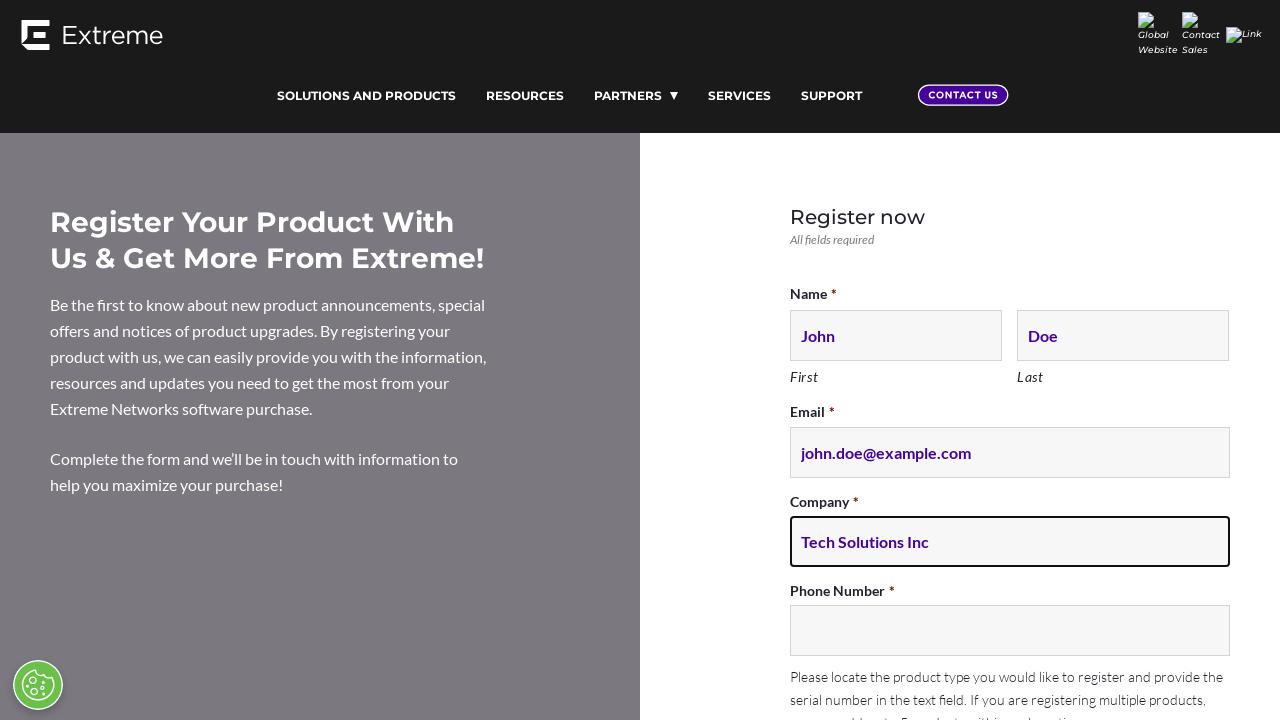

Filled phone number field with '5551234567' on #input_2_5
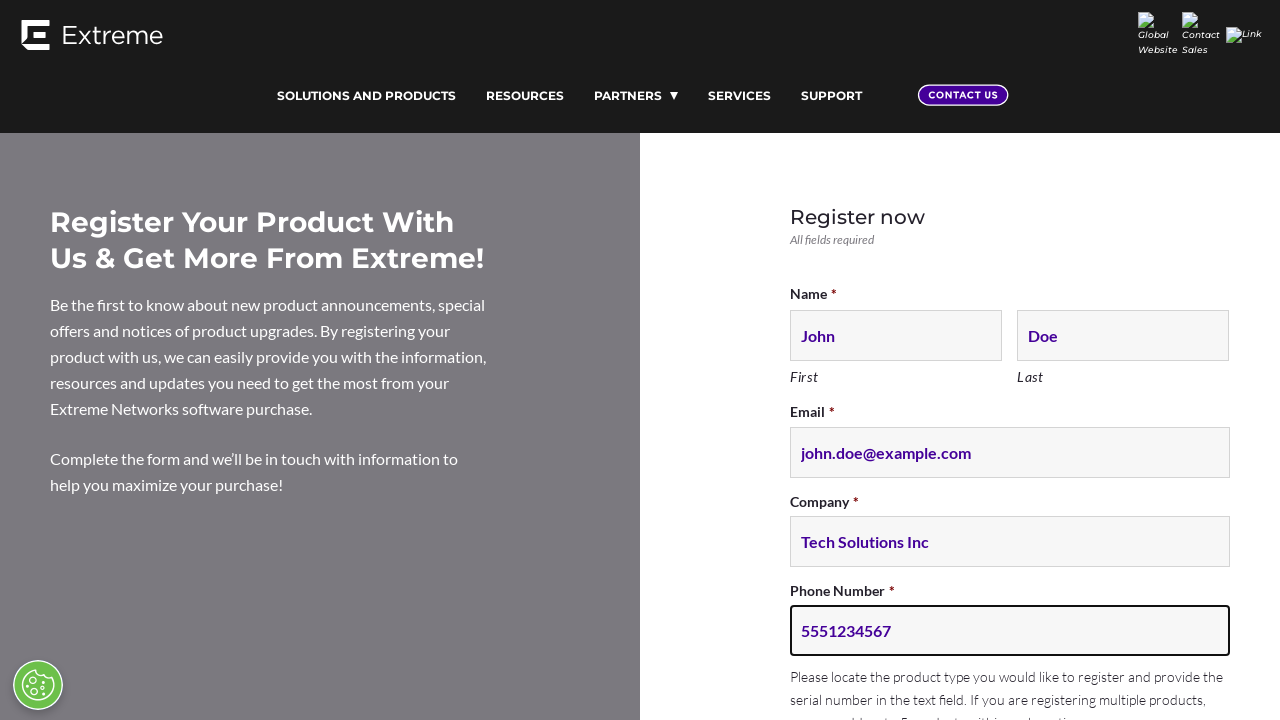

Filled Modular Switches field with 'MSX-8000' on input[name='input_7[]']
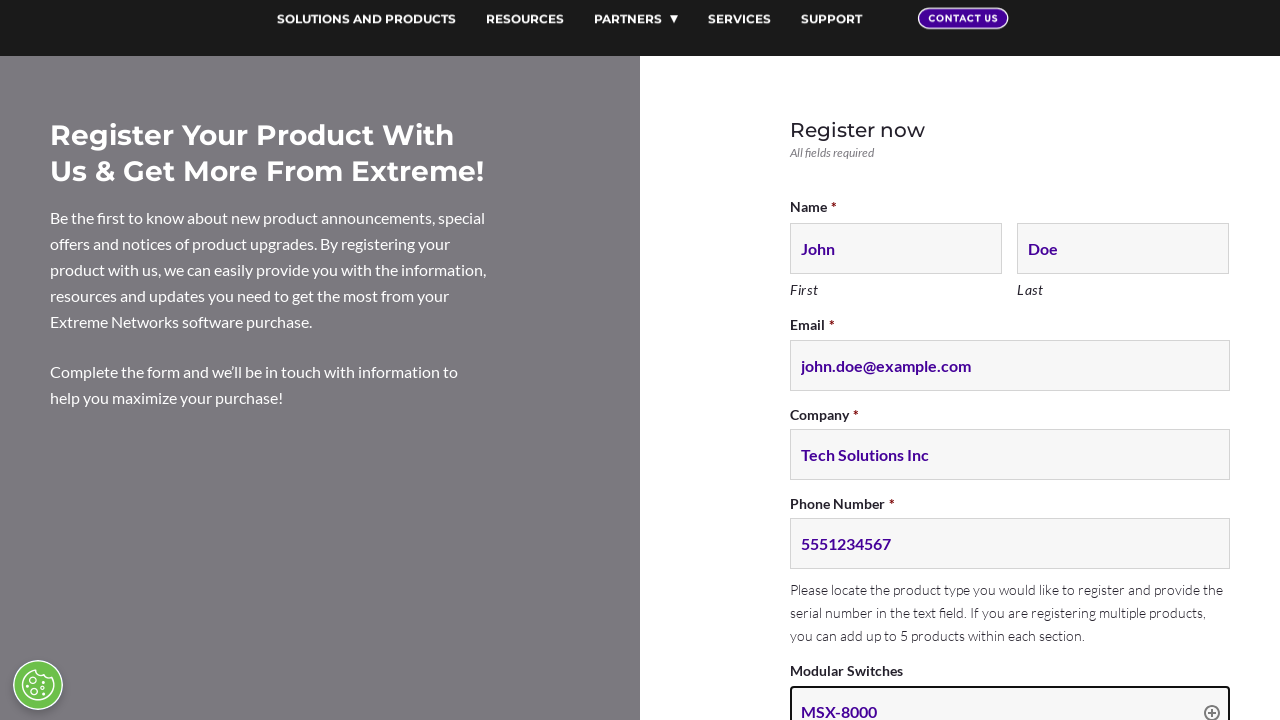

Filled Standalone Switches field with 'SSW-2400' on input[name='input_9[]']
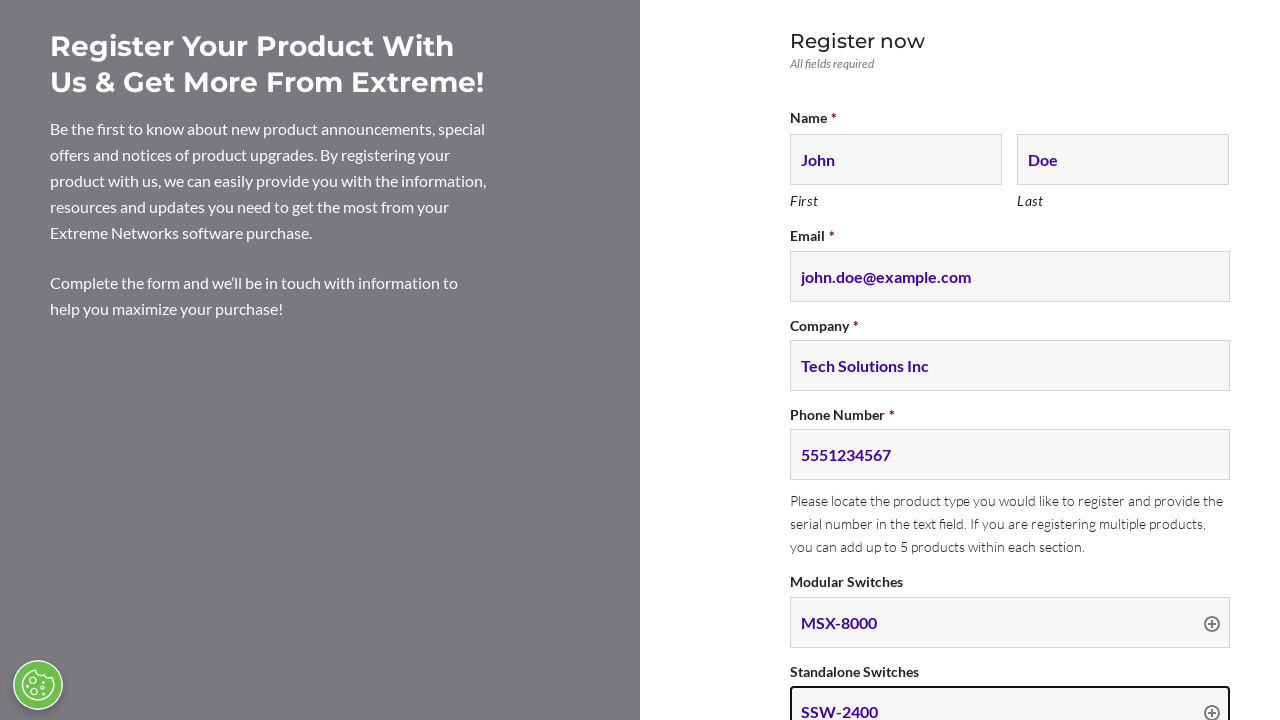

Filled Wireless field with 'WX-5100' on input[name='input_10[]']
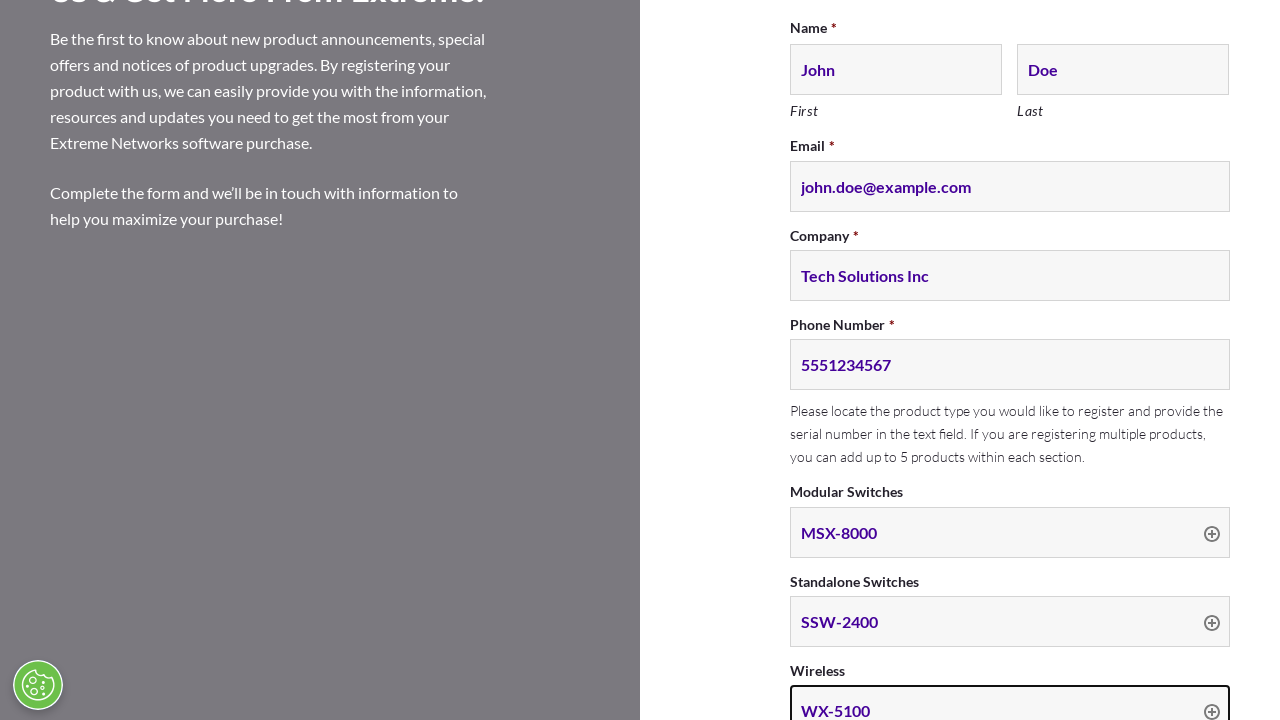

Filled Security Appliances field with 'SEC-3000' on input[name='input_11[]']
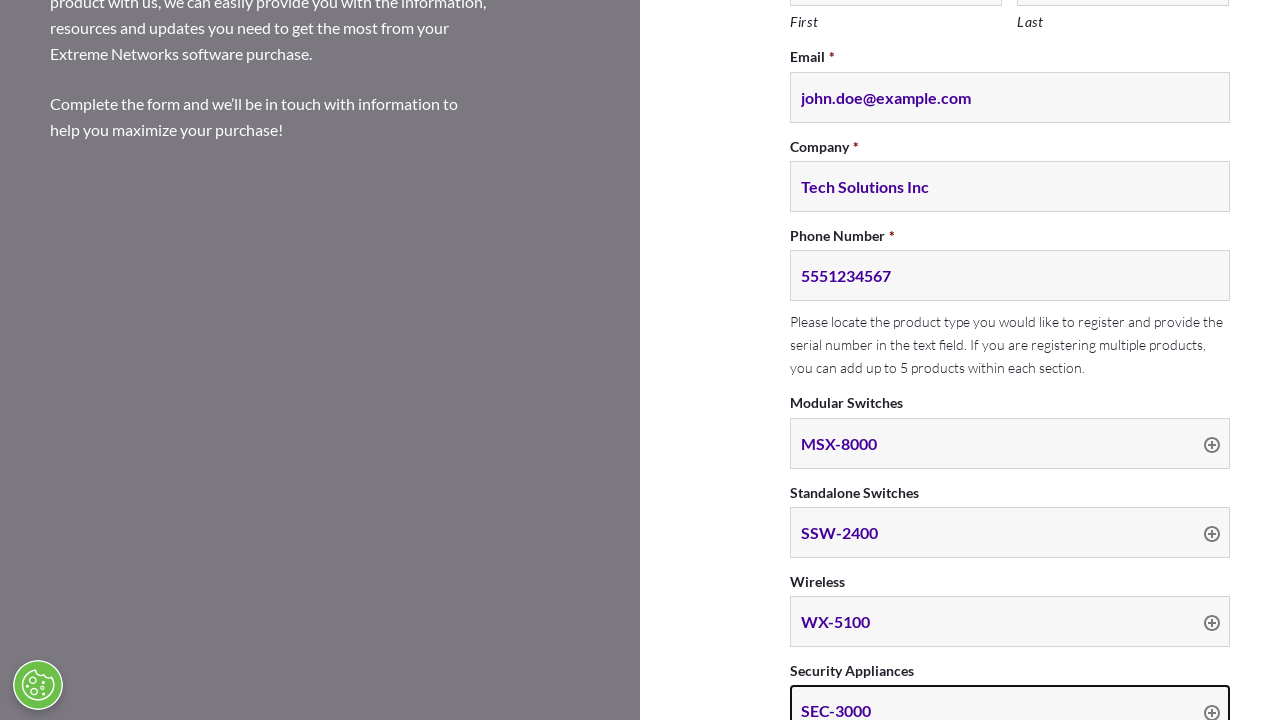

Filled Management Software Tools field with 'ManageTool Pro' on input[name='input_12[]']
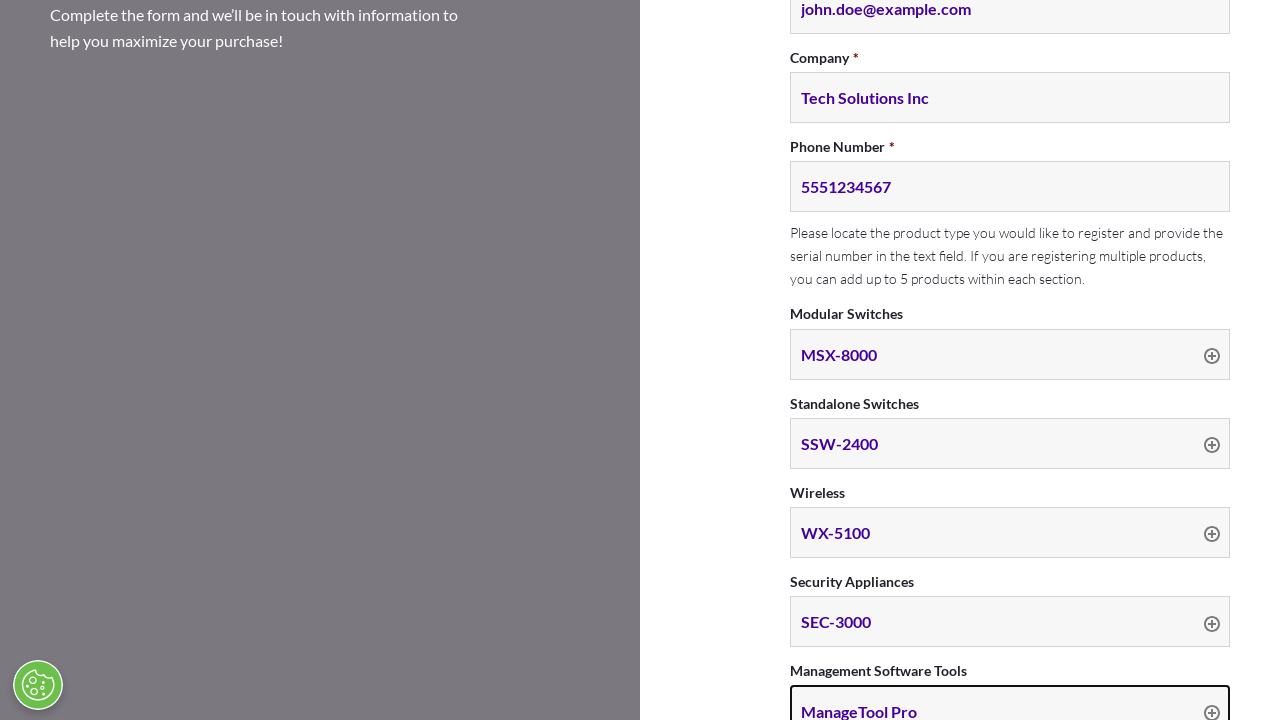

Filled Operating System field with 'ExtremeOS 7.2' on input[name='input_13[]']
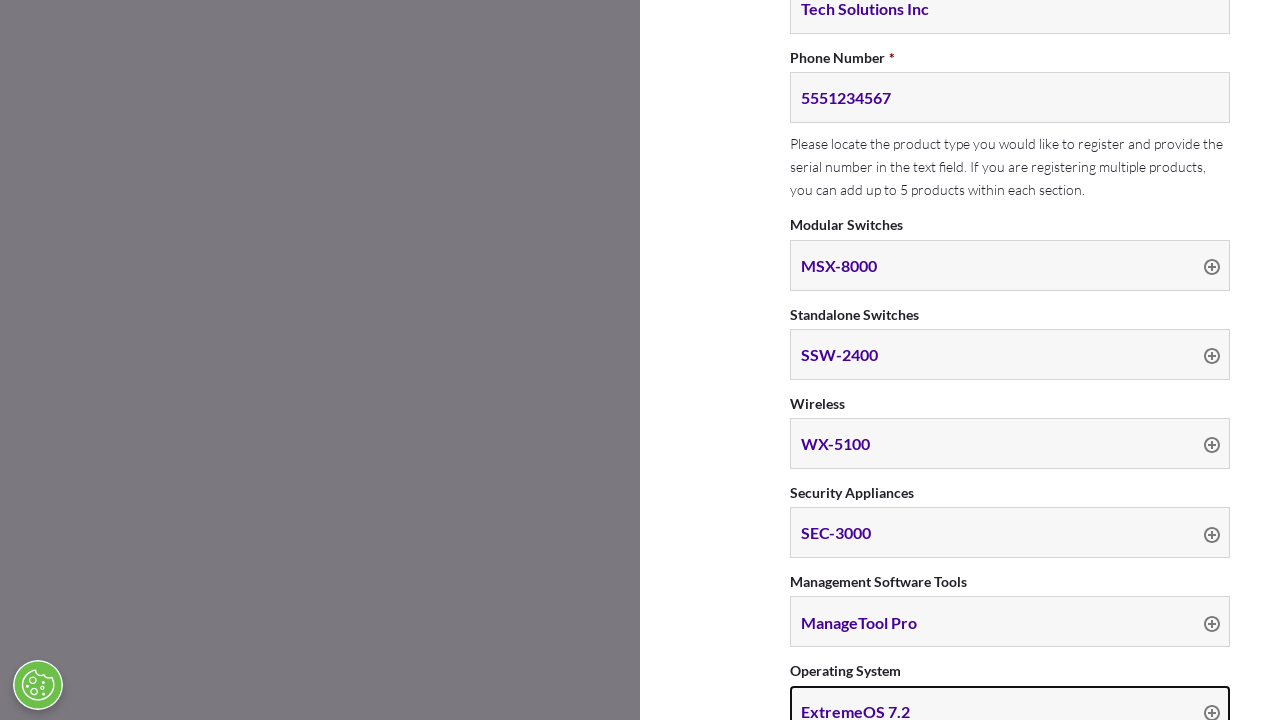

Filled Accessories field with 'Power Cable Set' on input[name='input_14[]']
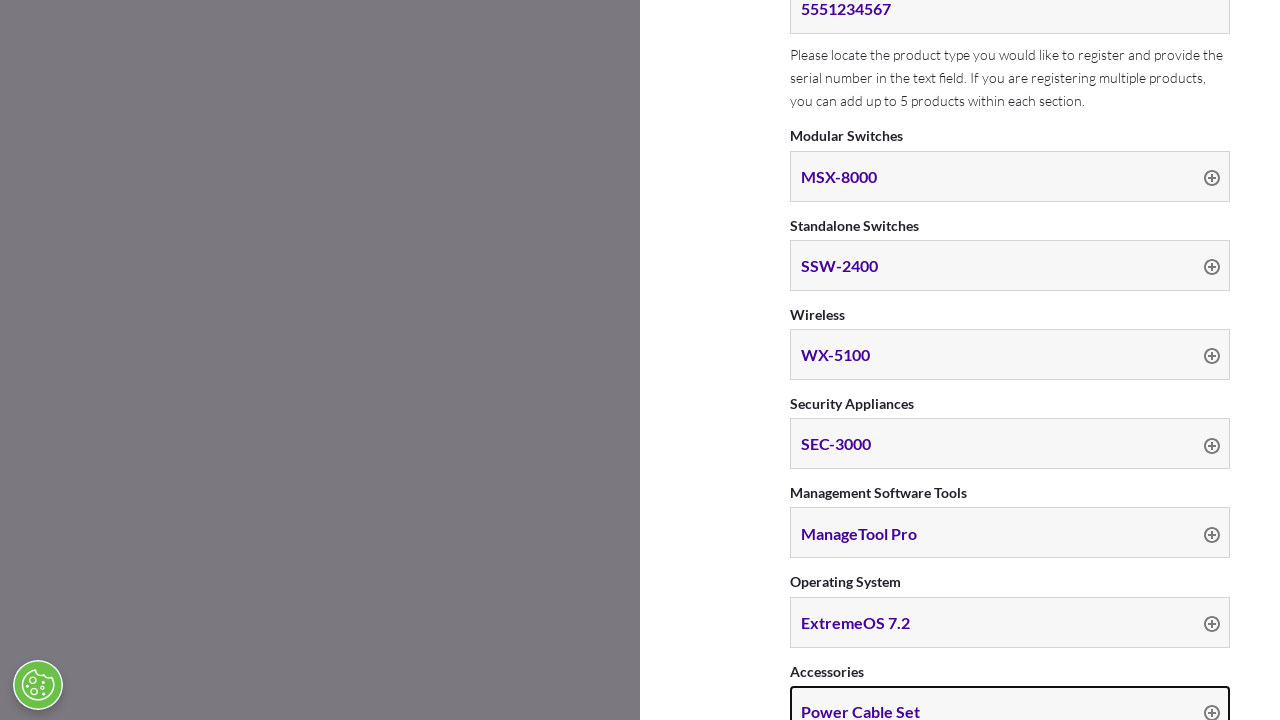

Filled purchase date field with '11/15/2023' on #input_2_15
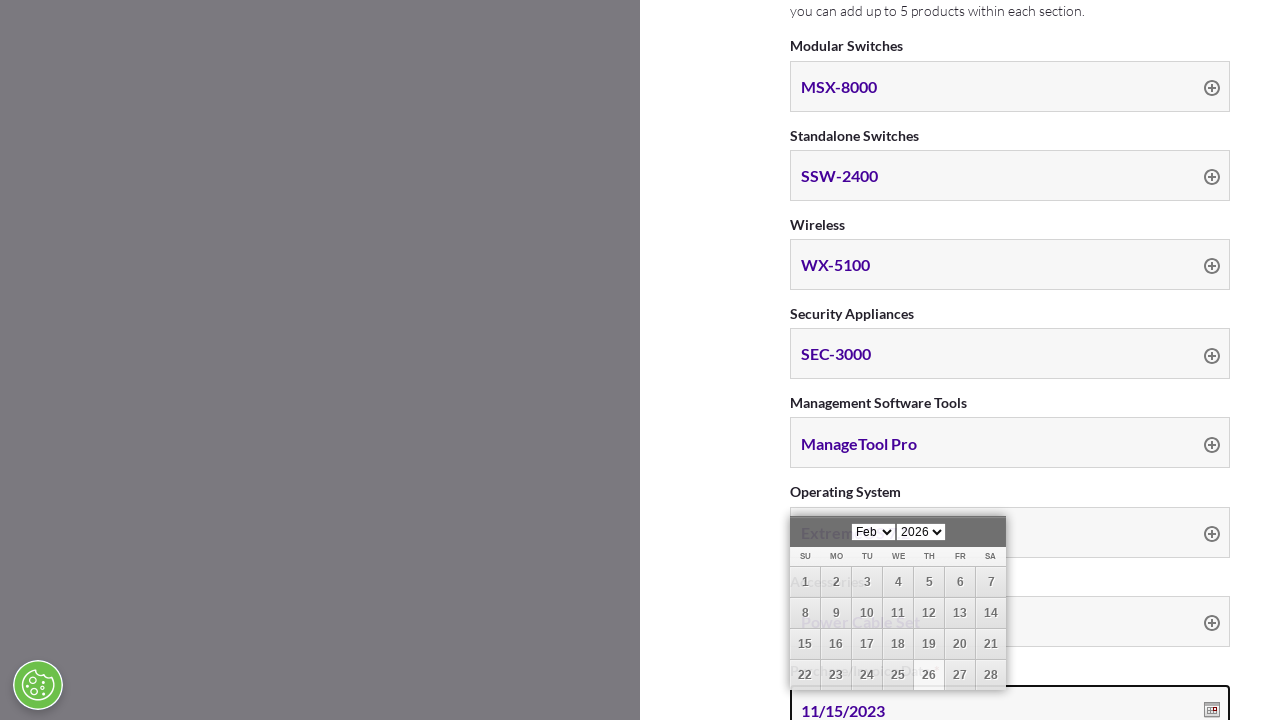

Clicked on body to dismiss date picker at (100, 100) on body
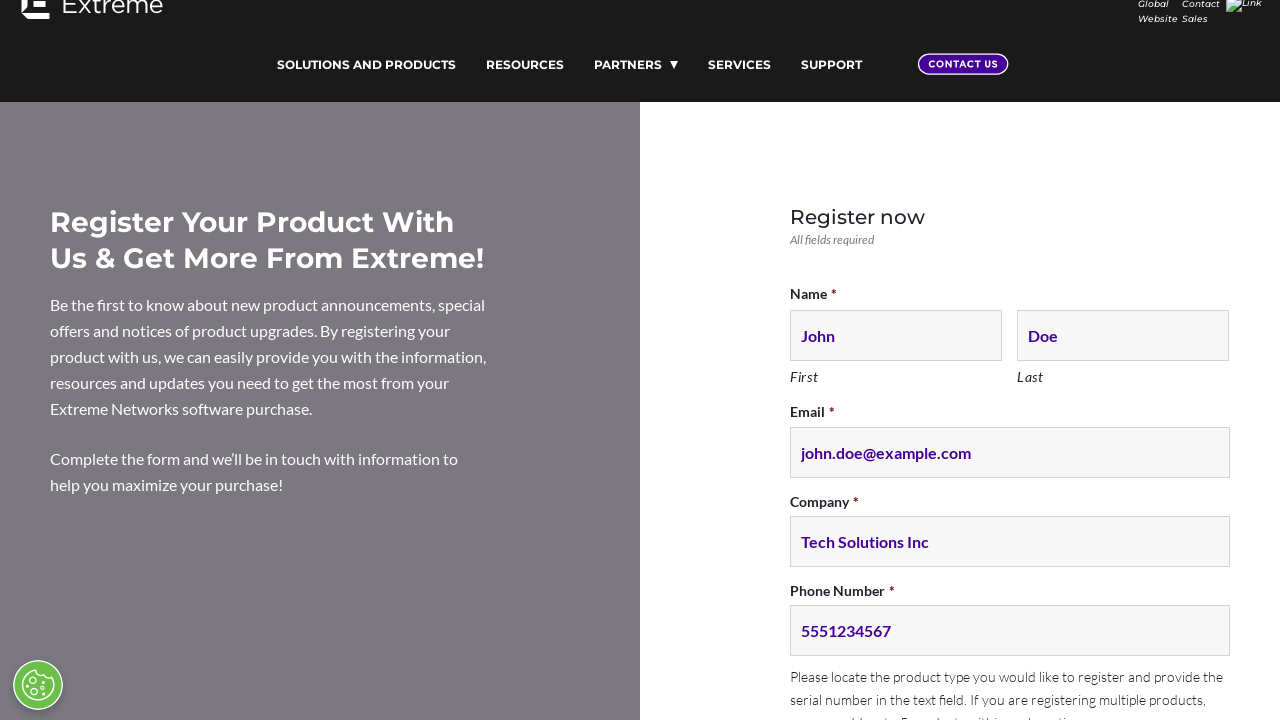

Filled company/vendor field with 'TechVendor Corp' on #input_2_17
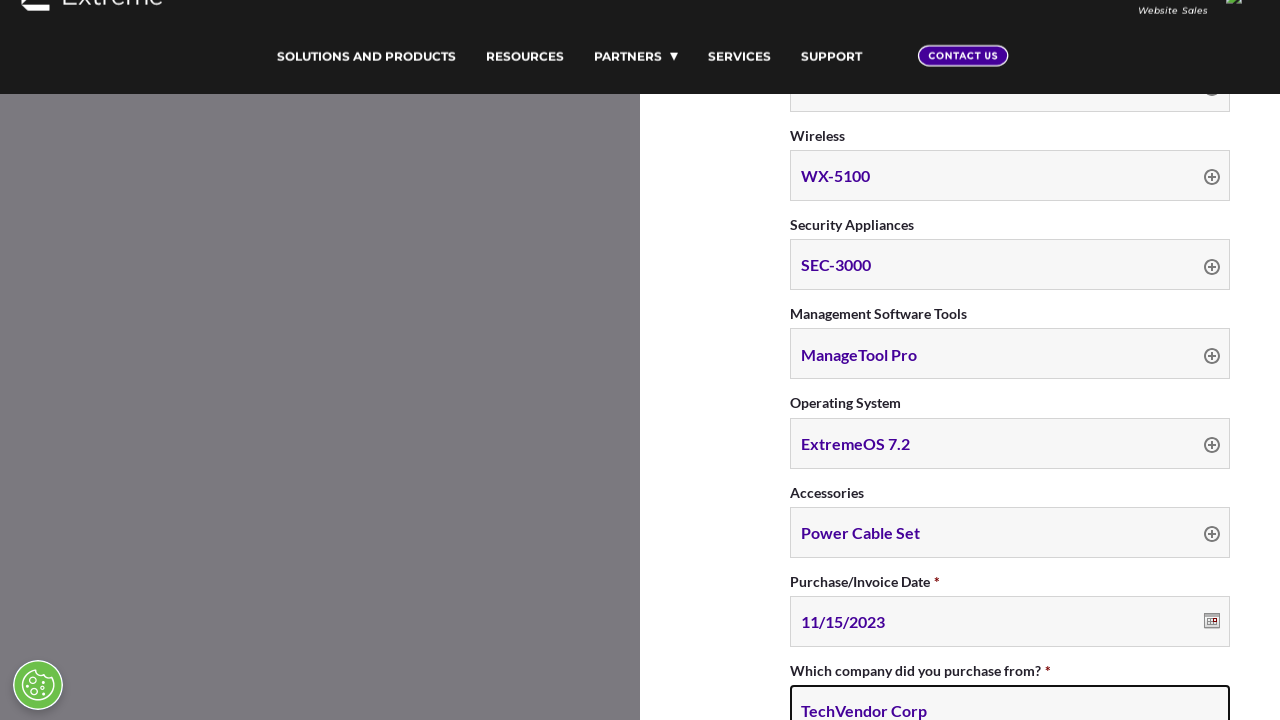

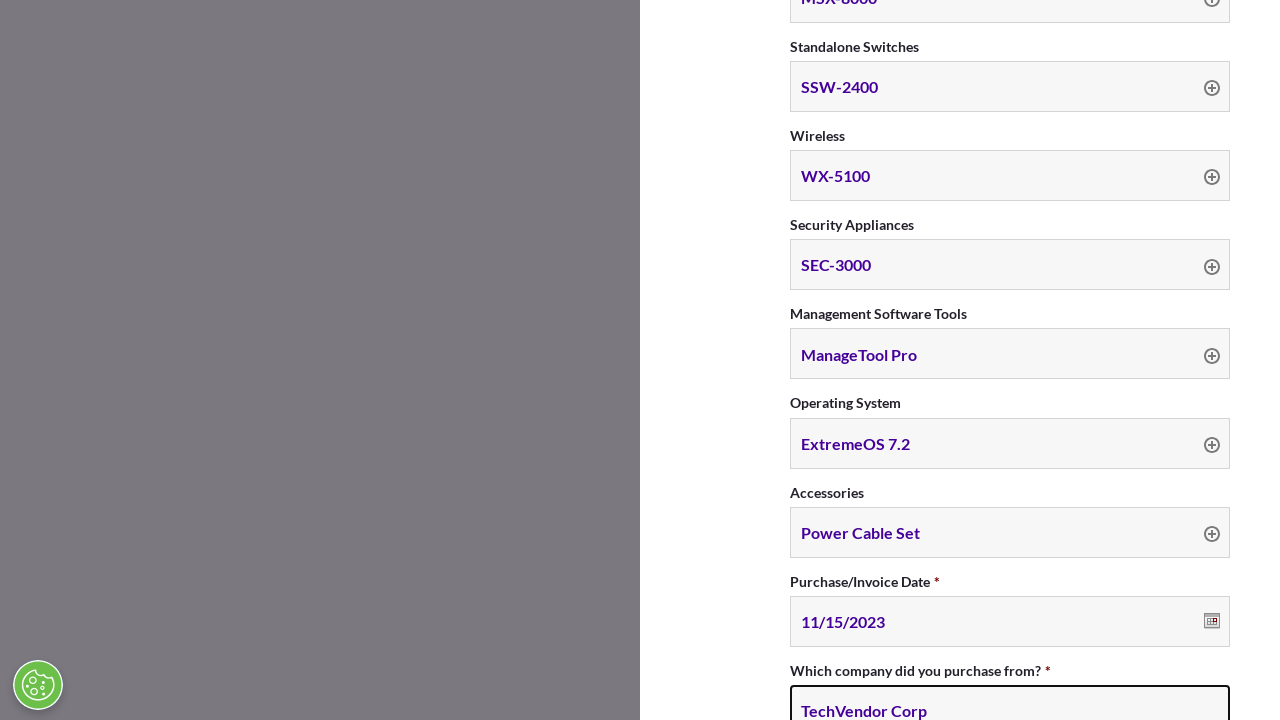